Tests the search functionality on an OpenCart demo site by entering a search term and clicking the search button

Starting URL: https://naveenautomationlabs.com/opencart/

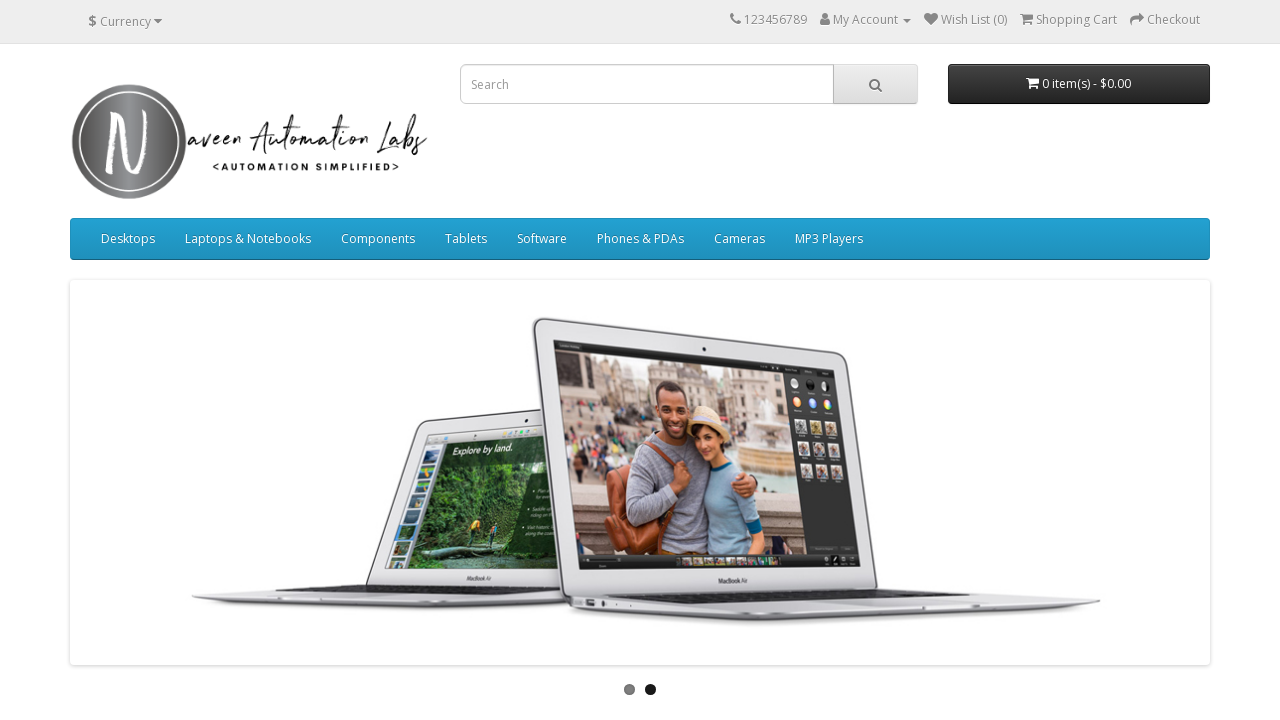

Filled search box with 'laptop' on internal:attr=[placeholder="Search"i]
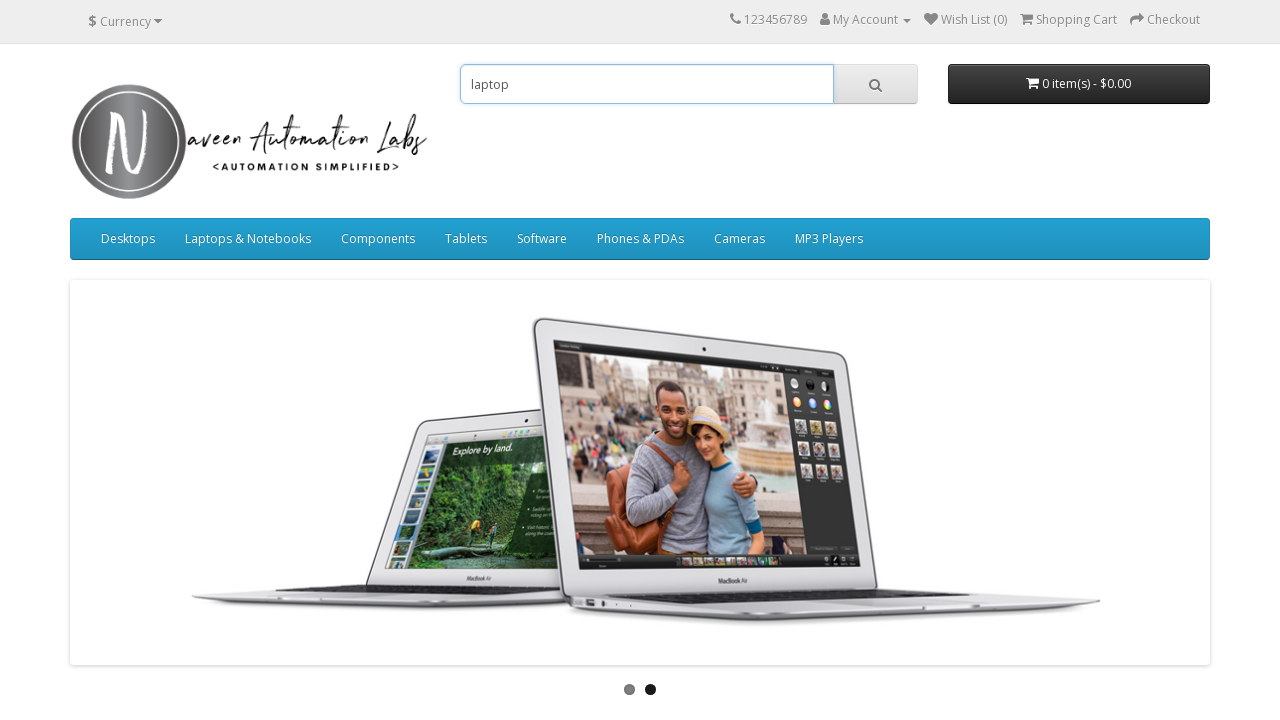

Clicked search button to perform search at (876, 84) on .input-group-btn
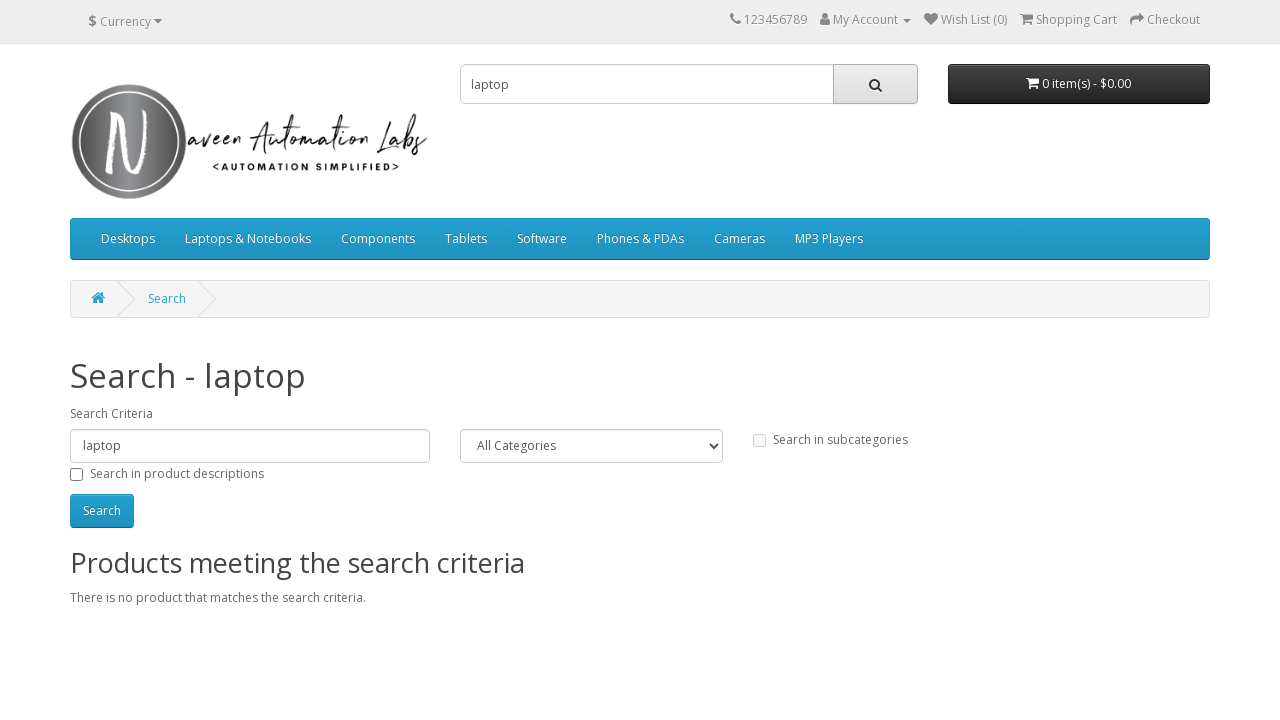

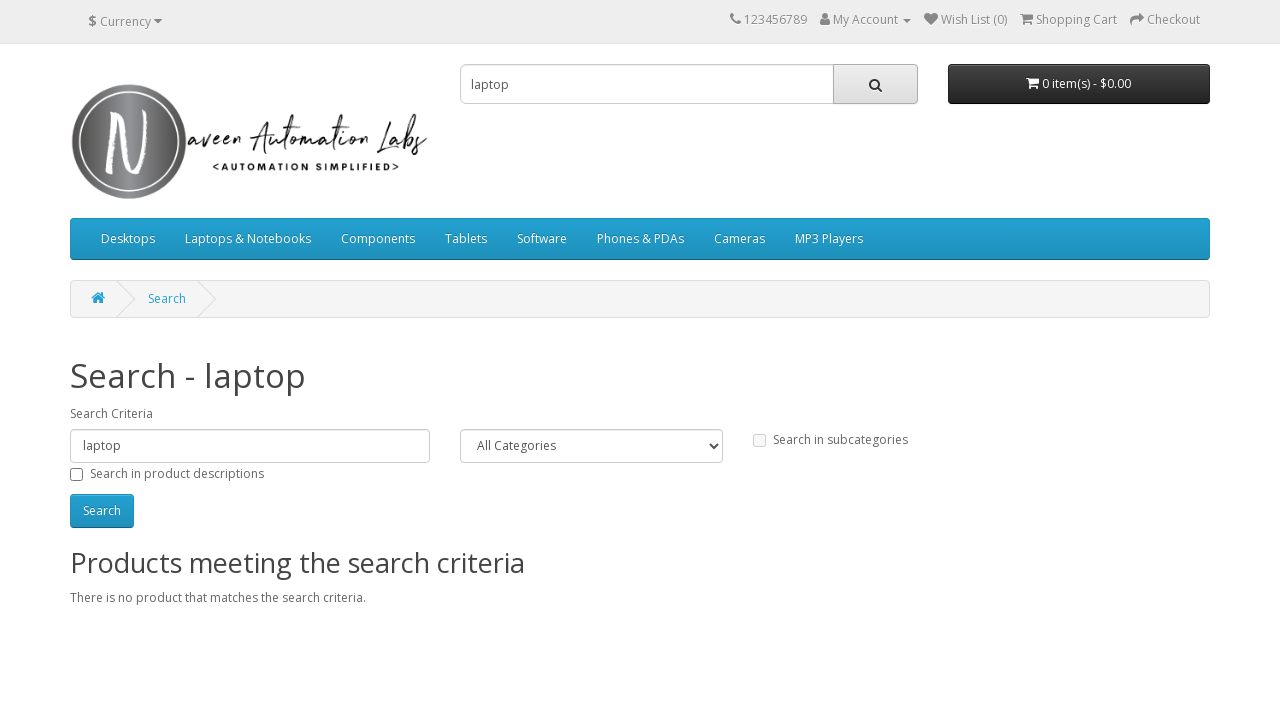